Tests basic browser navigation capabilities including navigating between pages, using back/forward buttons, and refreshing the page on the DemoQA website

Starting URL: https://demoqa.com/

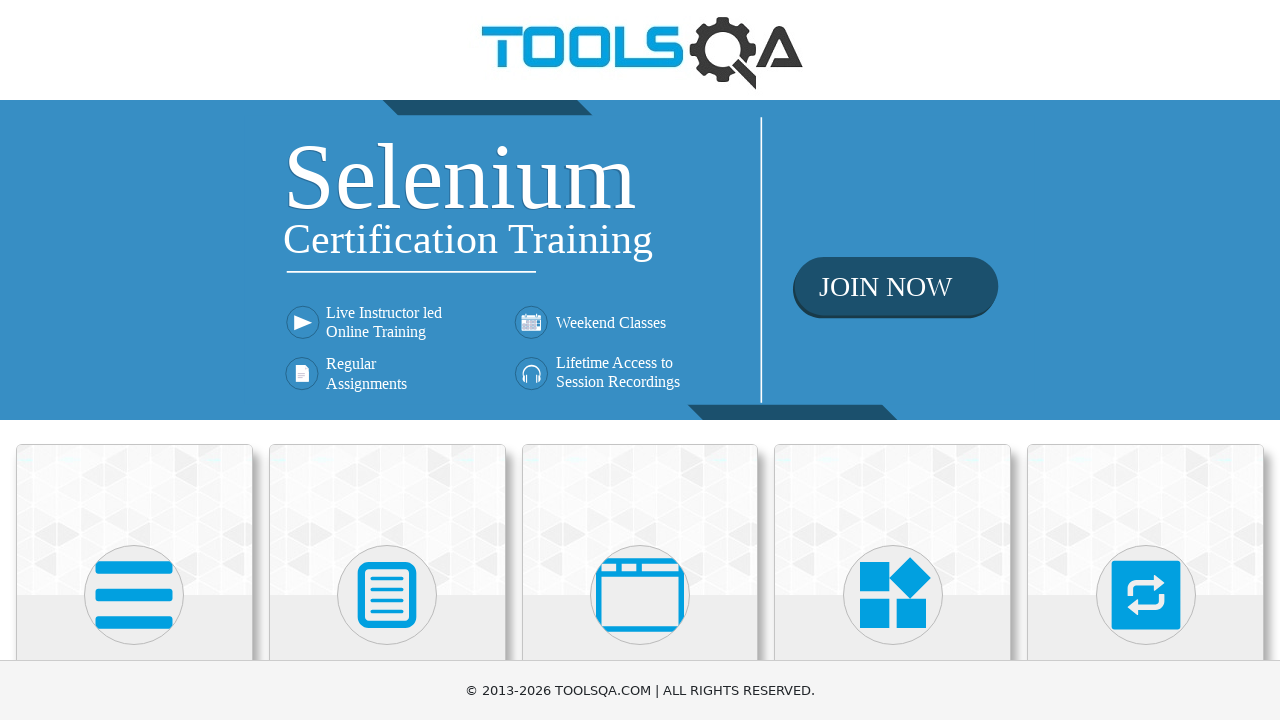

Navigated to Elements page on DemoQA website
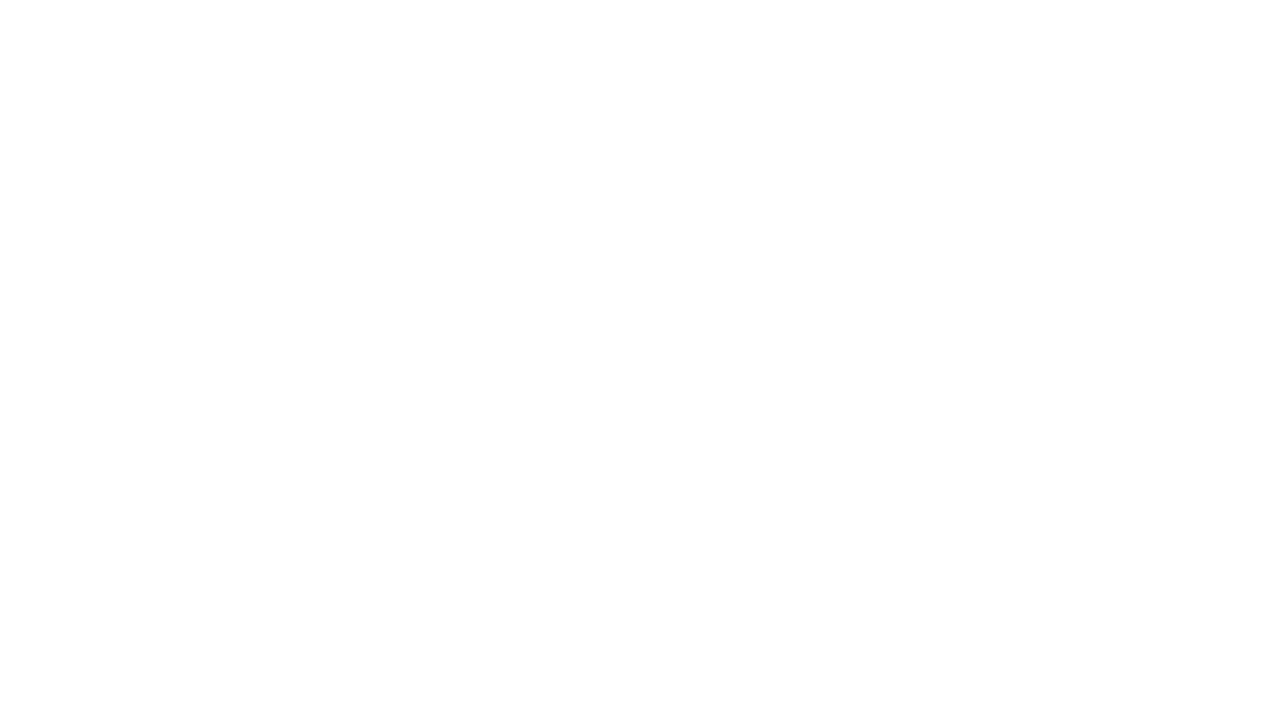

Used back button to navigate to previous page
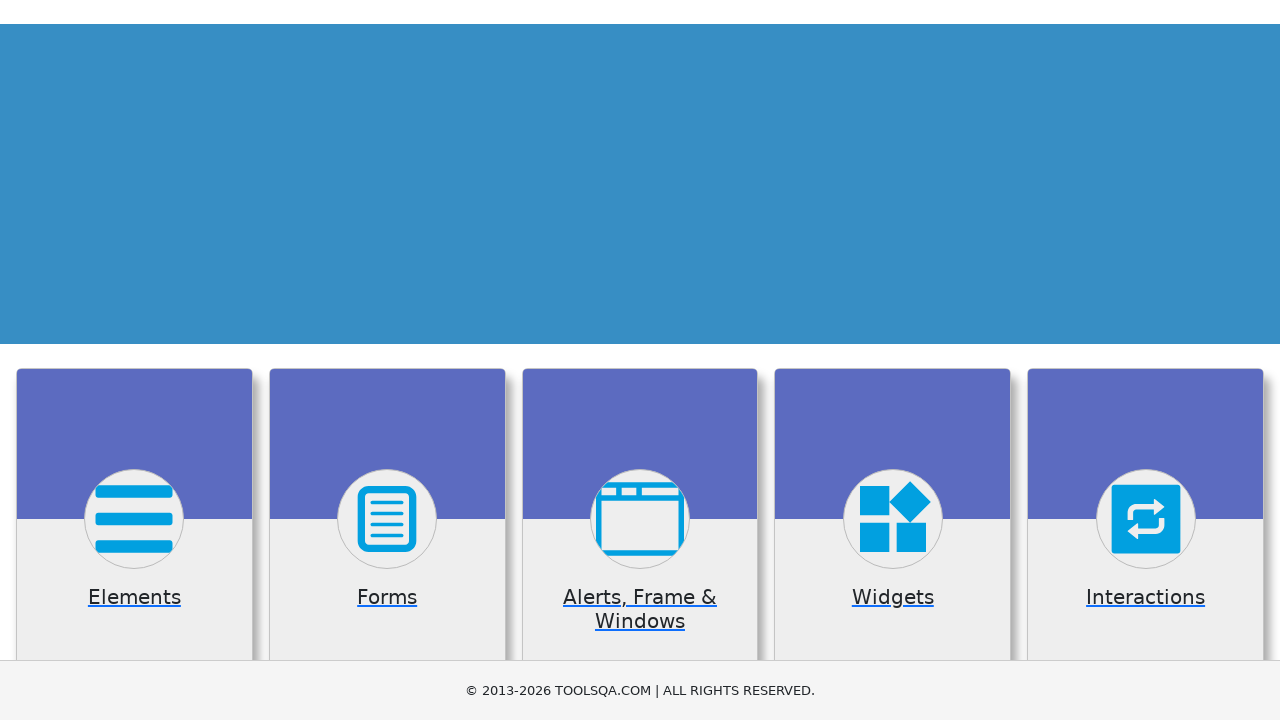

Used forward button to navigate back to Elements page
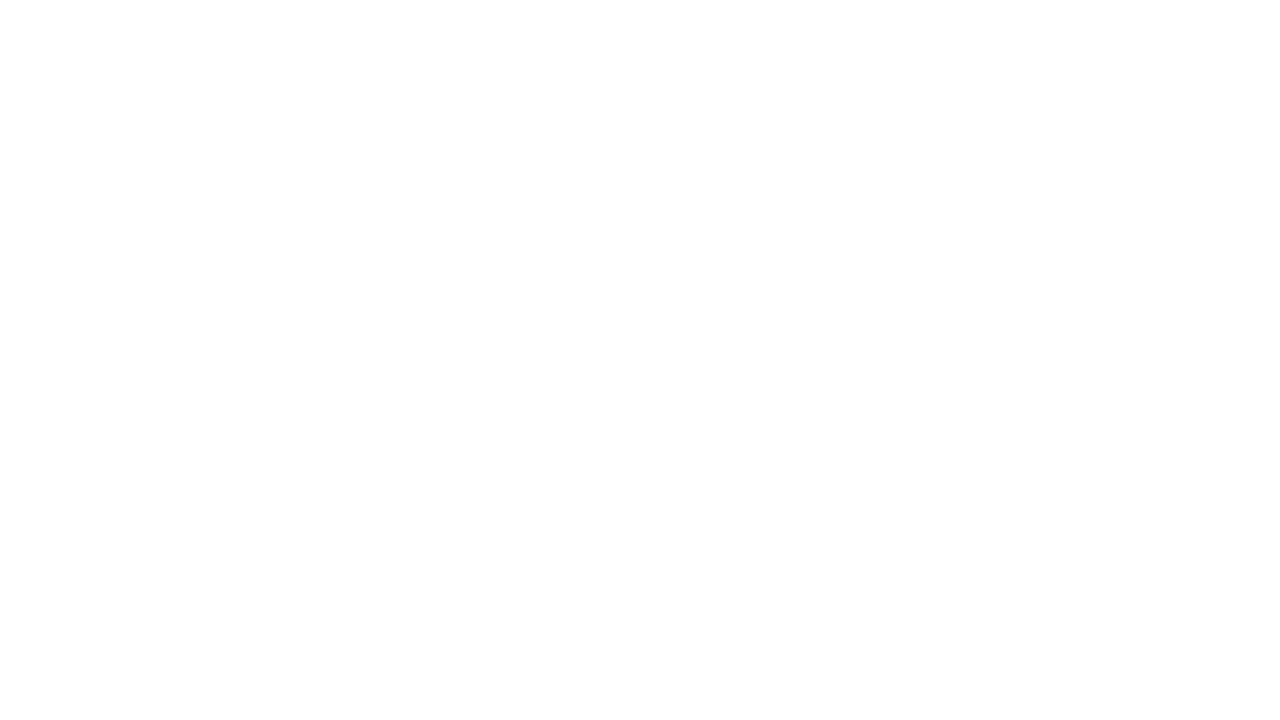

Refreshed the current page
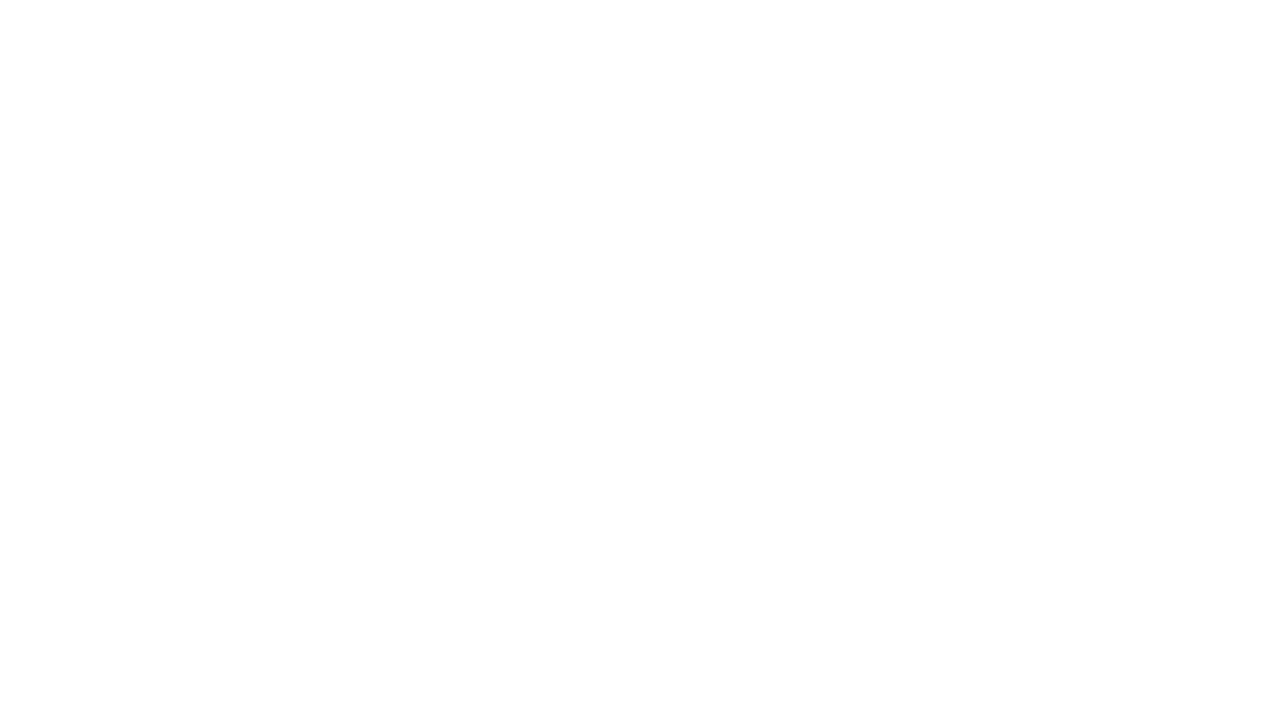

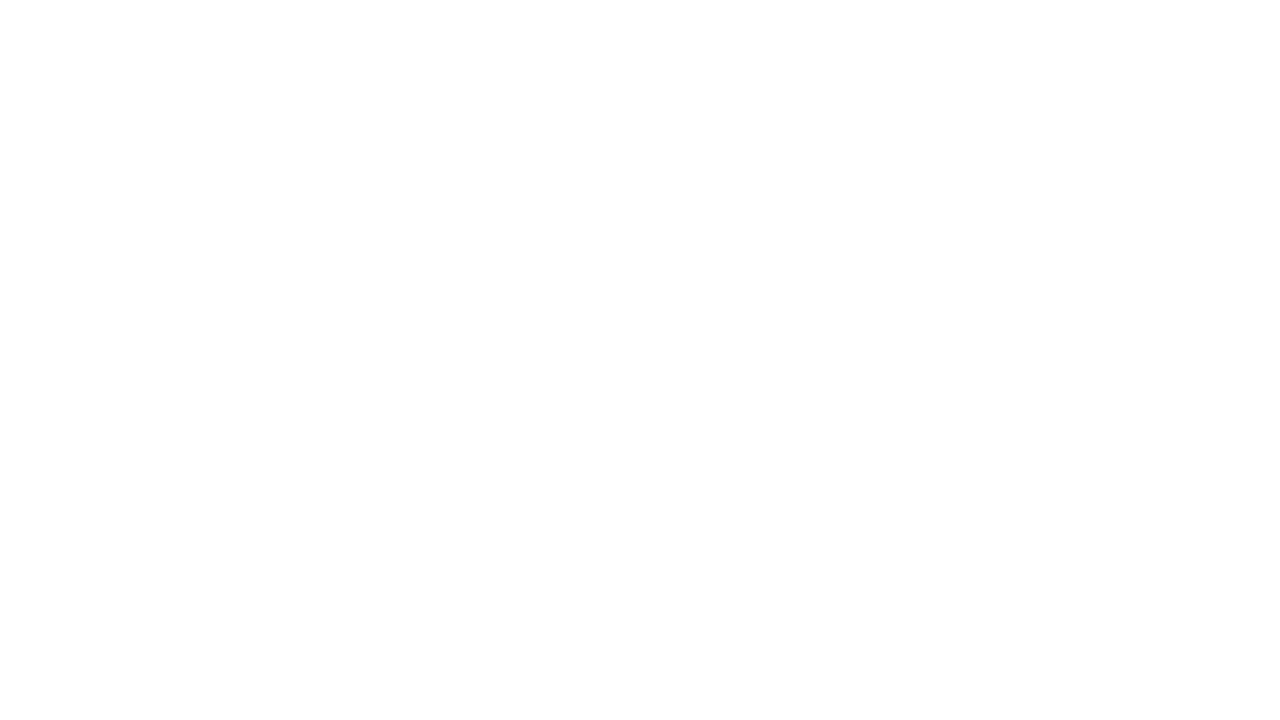